Tests dynamic content by navigating to dynamic page, clicking add element button, and verifying new content appears

Starting URL: https://erikdark.github.io/zachet_selenium_01/

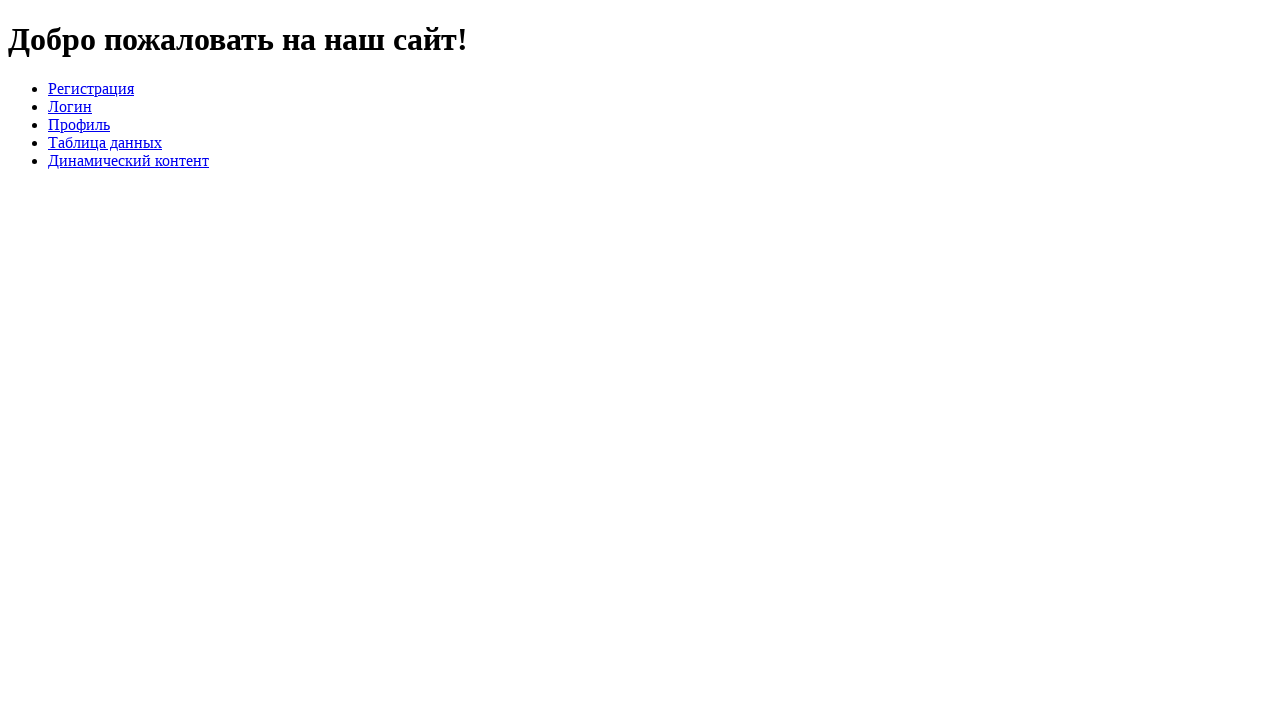

Clicked on dynamic link to navigate to dynamic page at (128, 160) on [href="dynamic.html"]
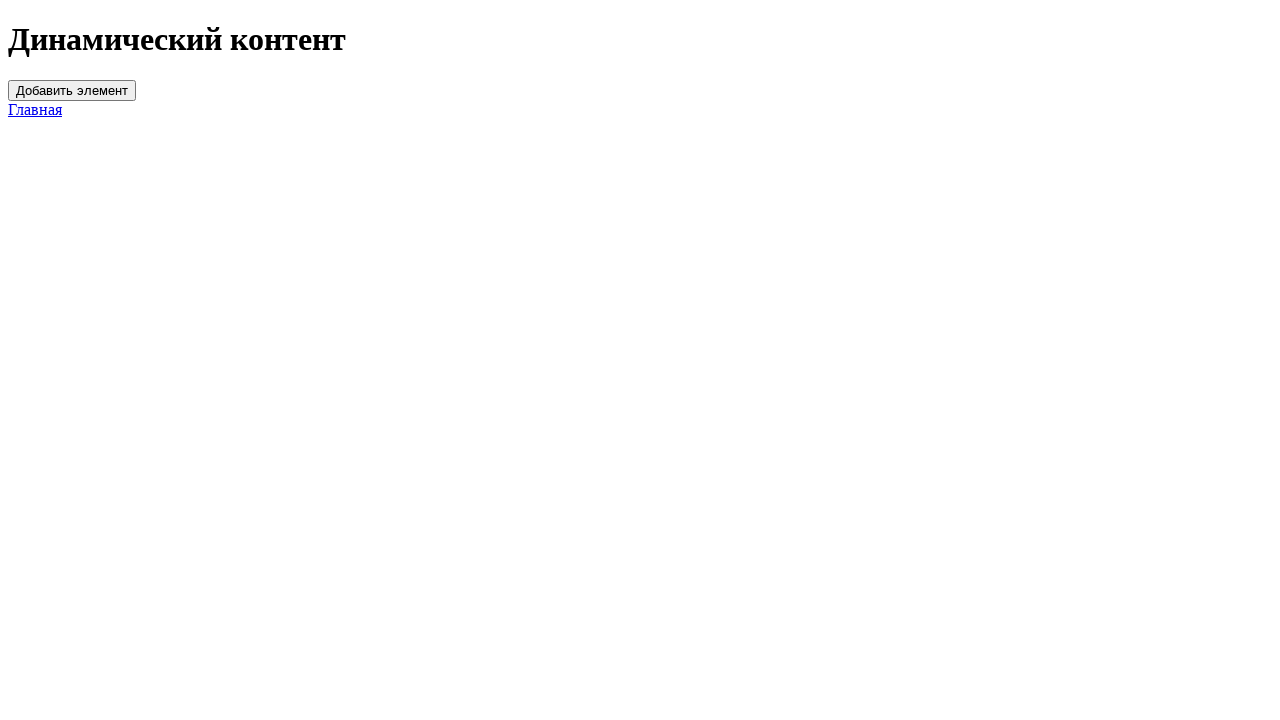

Clicked add element button to trigger dynamic content at (72, 90) on #add-element
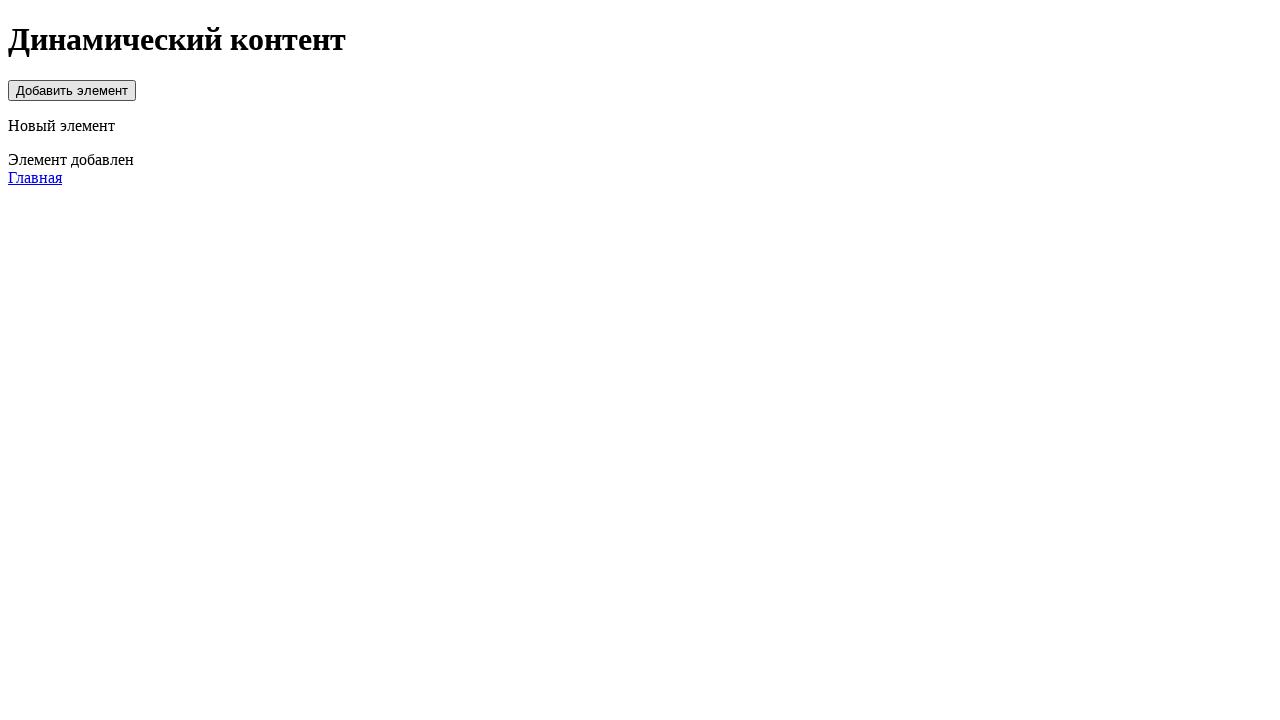

New content appeared in content area after adding element
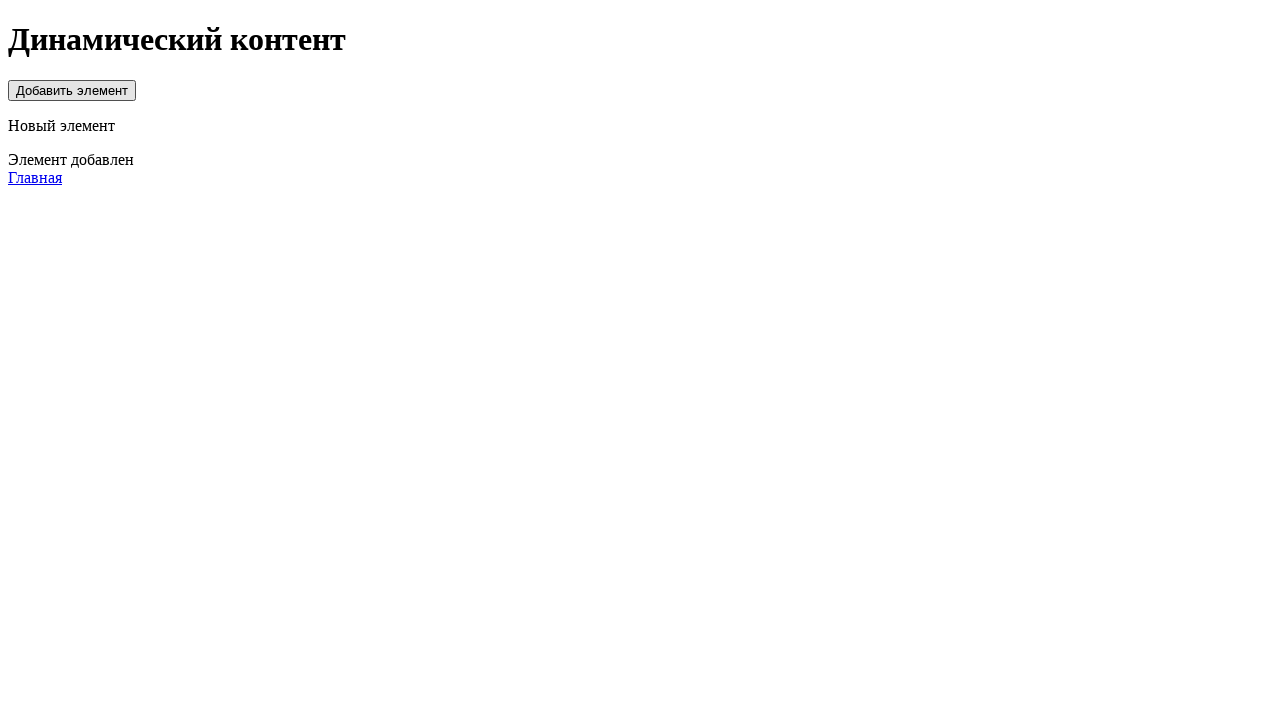

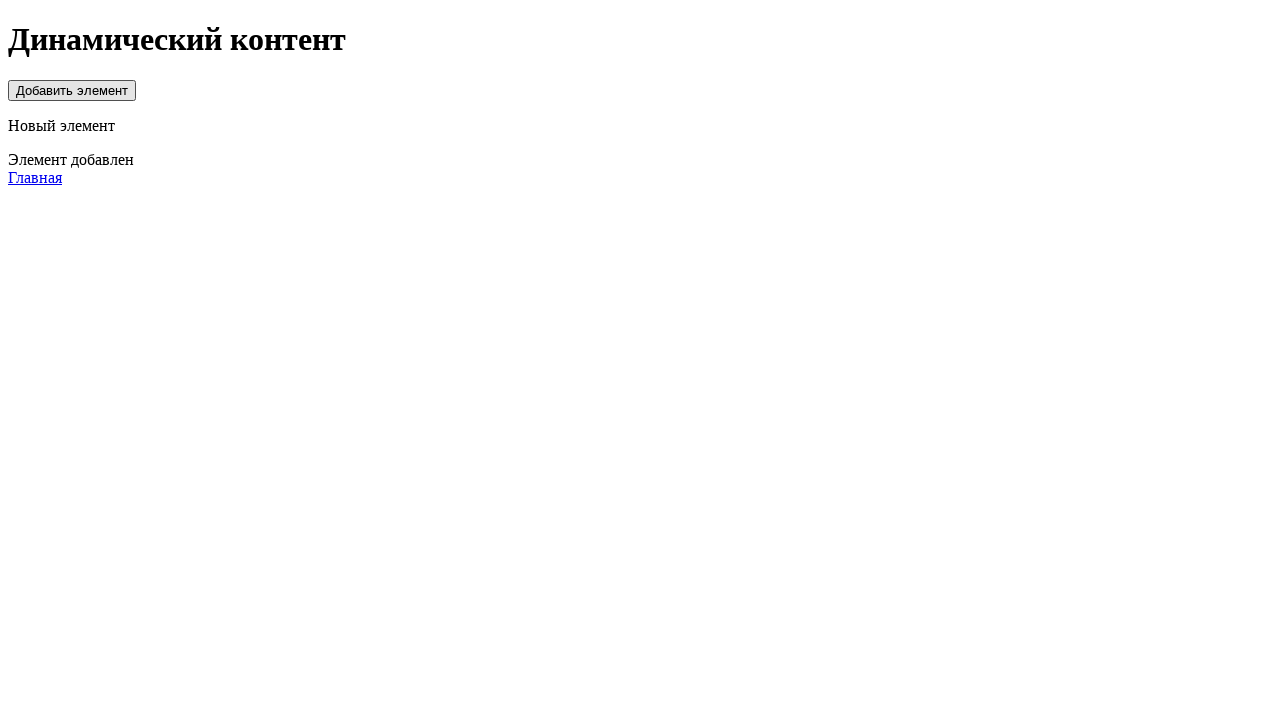